Tests a registration/practice form by filling in personal details including name, email, gender, mobile number, date of birth, subjects, hobbies checkboxes, file upload, address, and state/city dropdowns.

Starting URL: https://www.tutorialspoint.com/selenium/practice/selenium_automation_practice.php

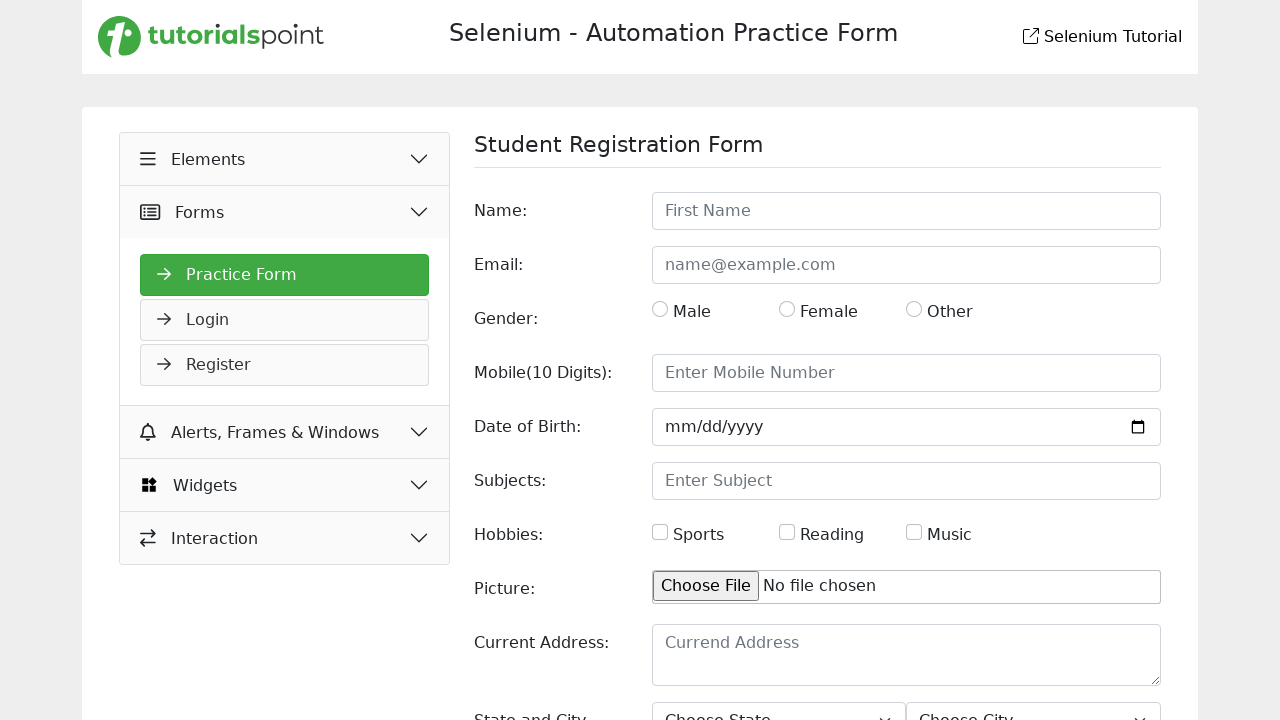

Filled name field with 'Sarah Thompson' on #name
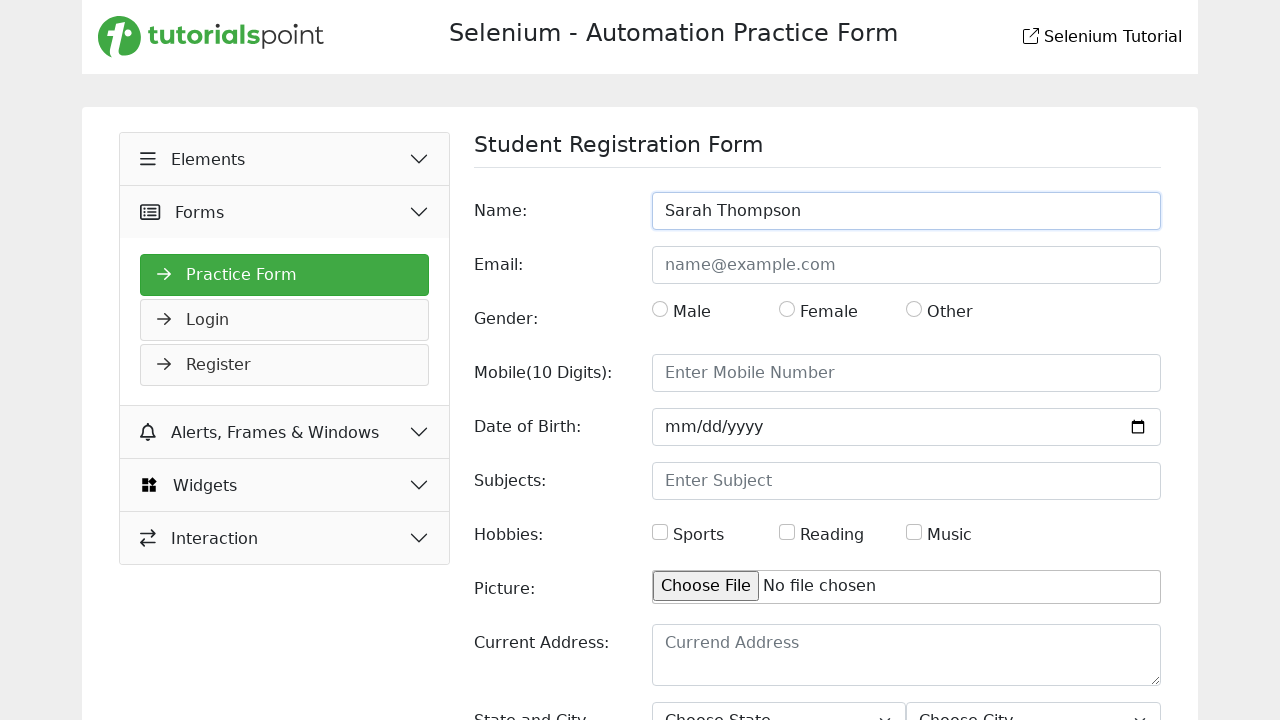

Filled email field with 'sarah.thompson@example.com' on #email
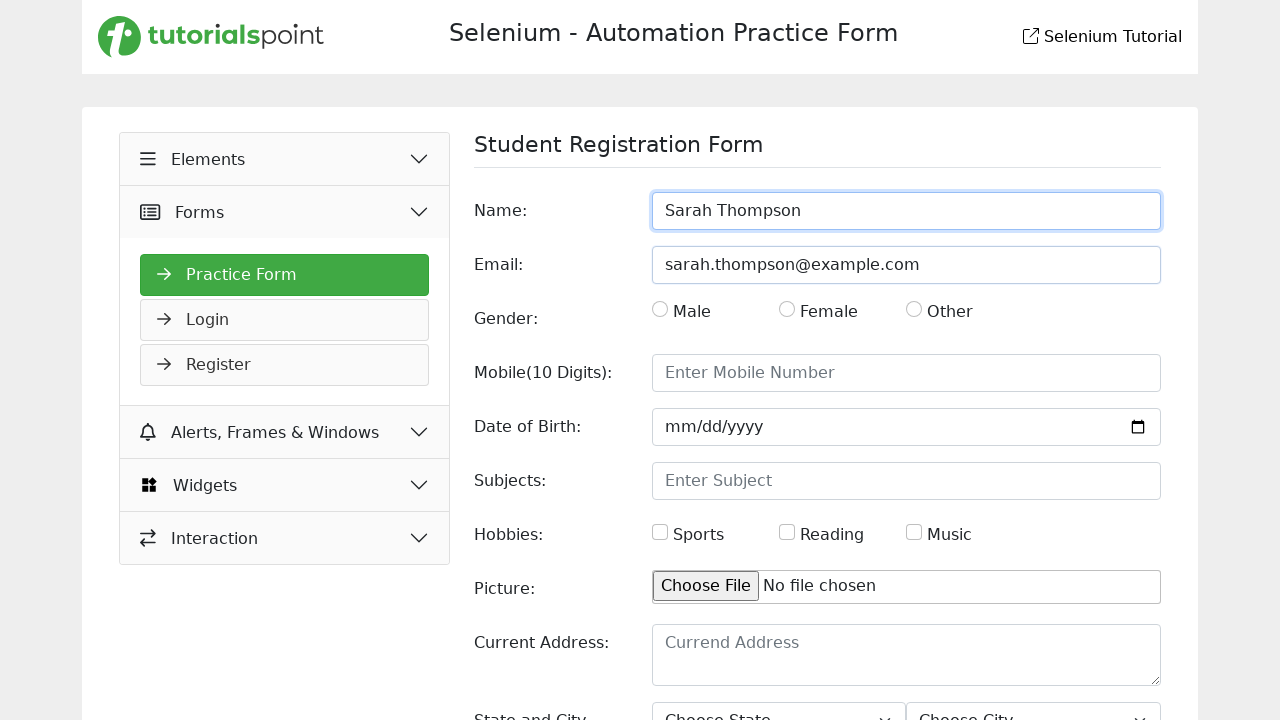

Selected Female gender option at (787, 309) on (//input[@type='radio'])[2]
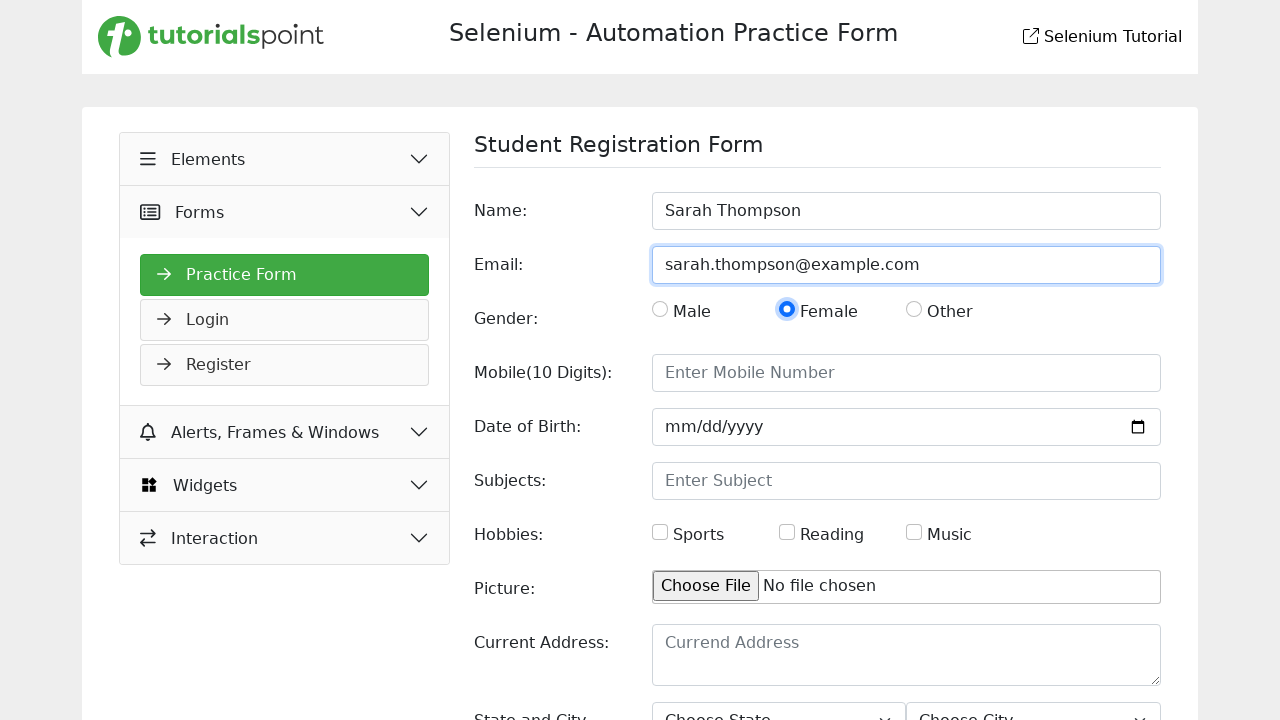

Filled mobile number with '4157893456' on #mobile
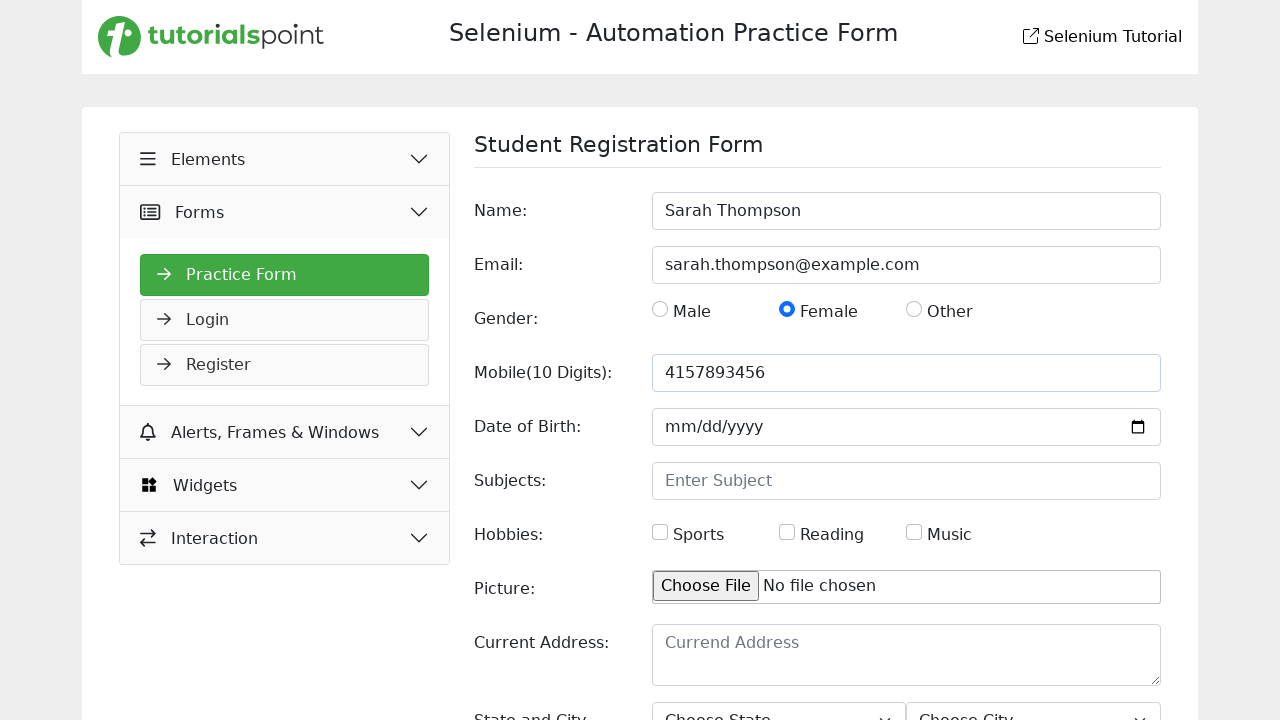

Clicked on date of birth field at (906, 427) on input#dob
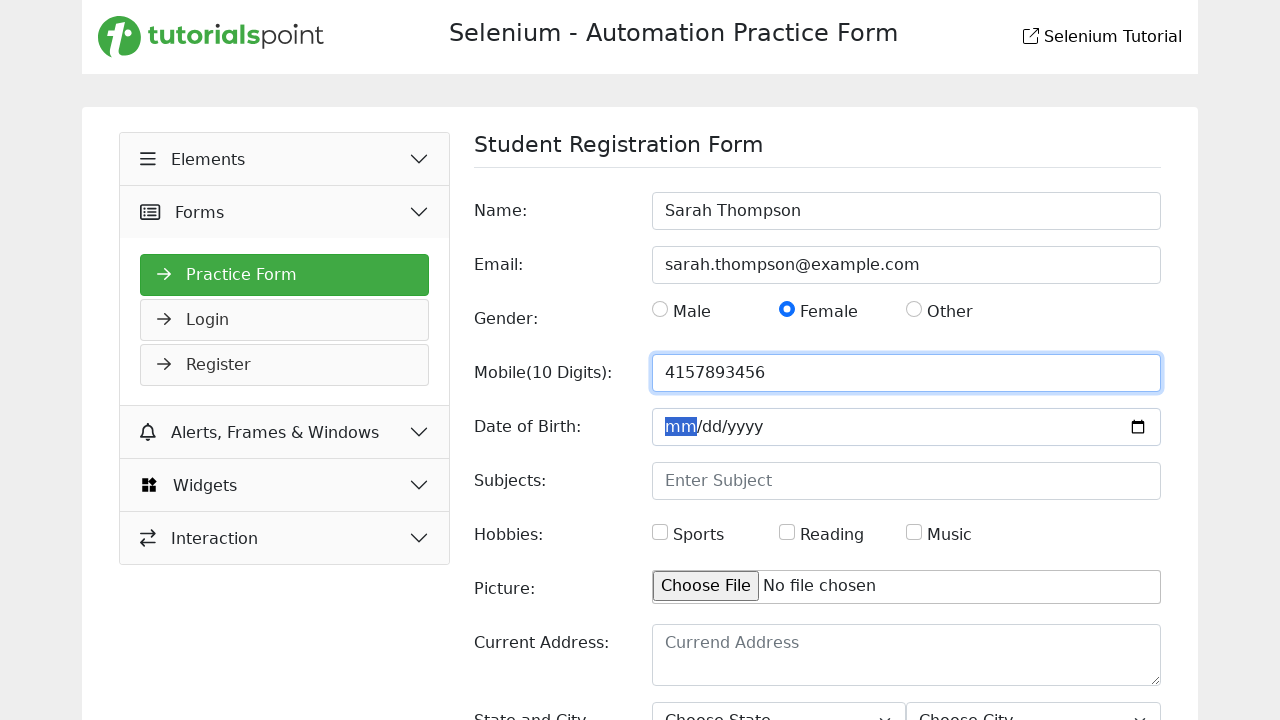

Filled subjects field with 'Software Testing' on (//input[@id='subjects'])[1]
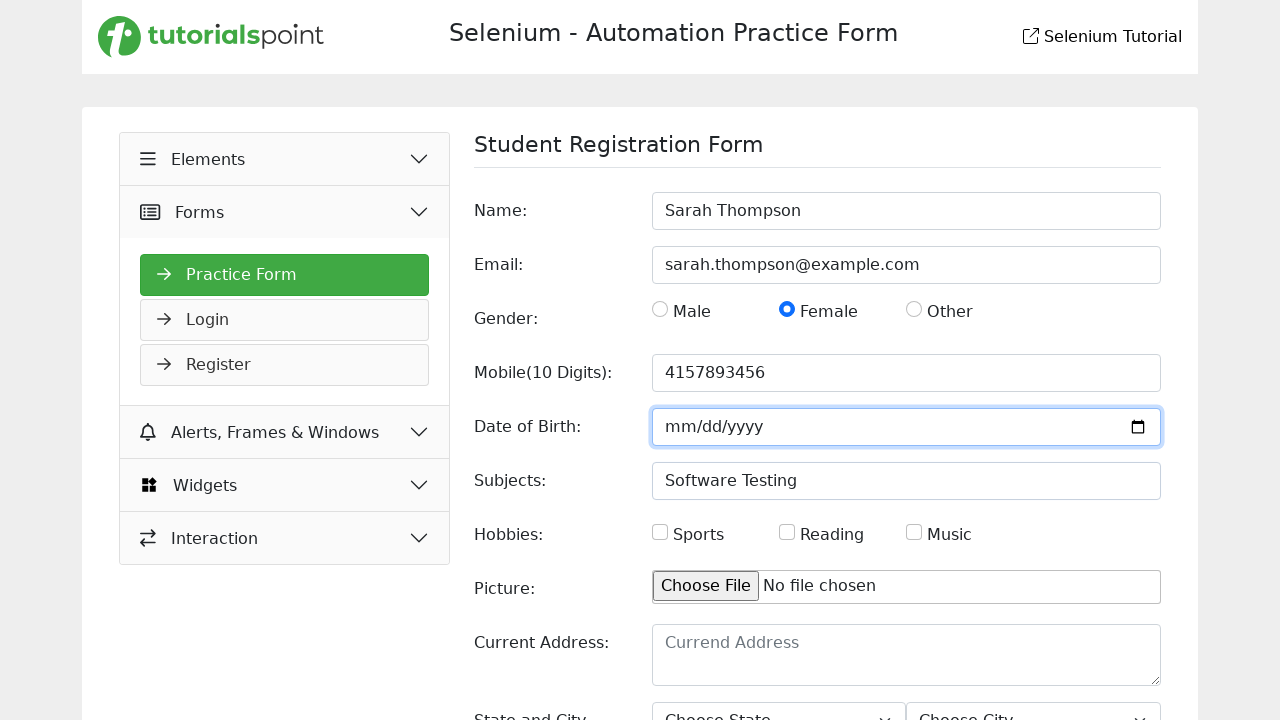

Selected first hobby checkbox at (660, 532) on (//input[@type='checkbox'])[1]
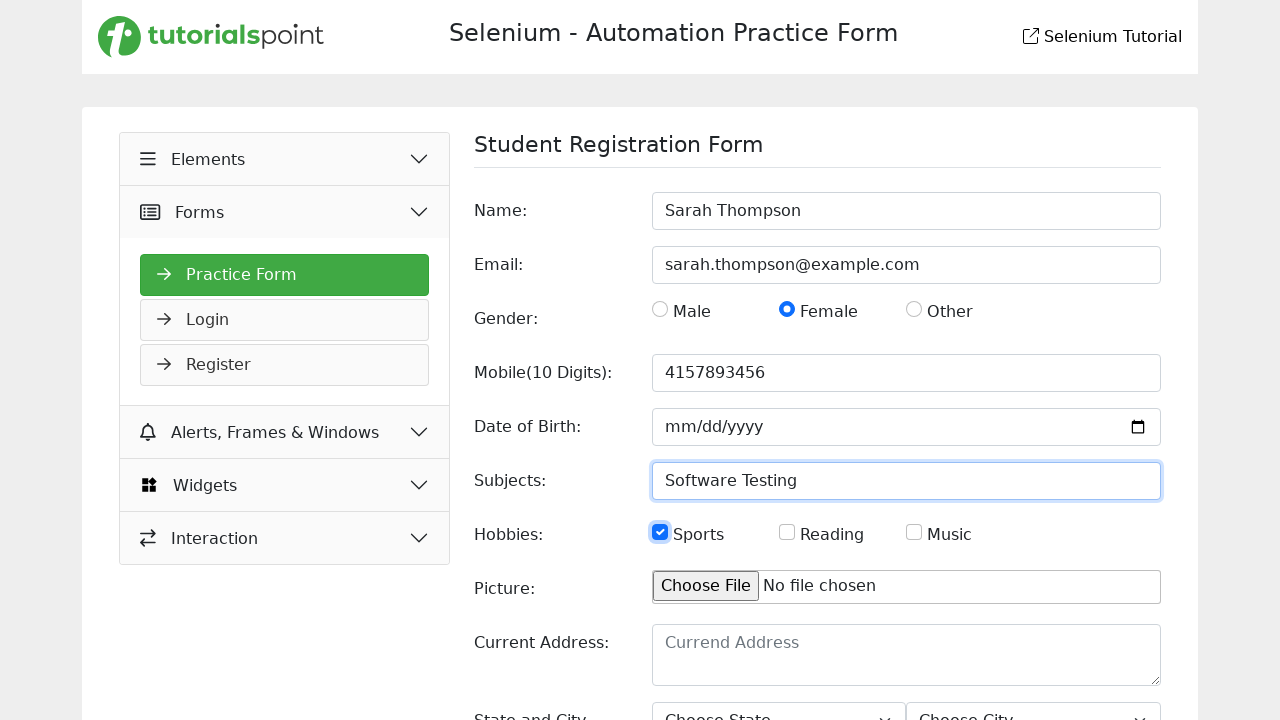

Selected second hobby checkbox at (787, 532) on (//input[@type='checkbox'])[2]
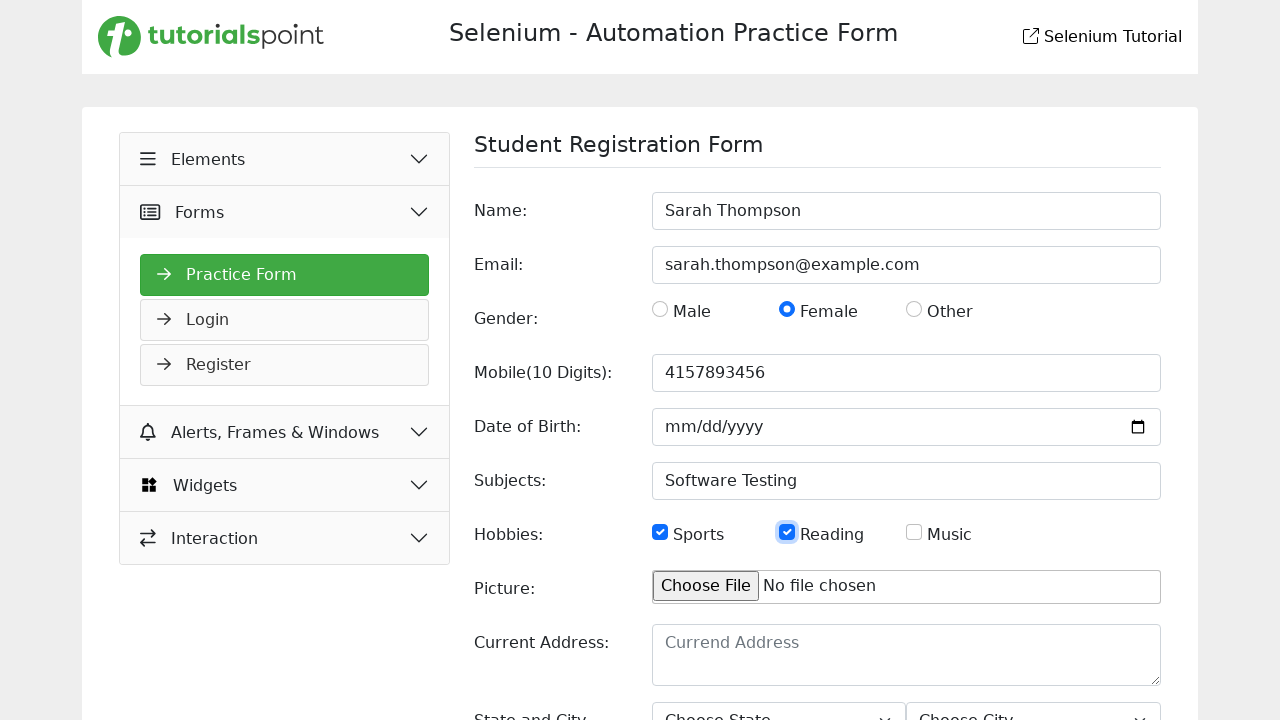

Cleared file upload field
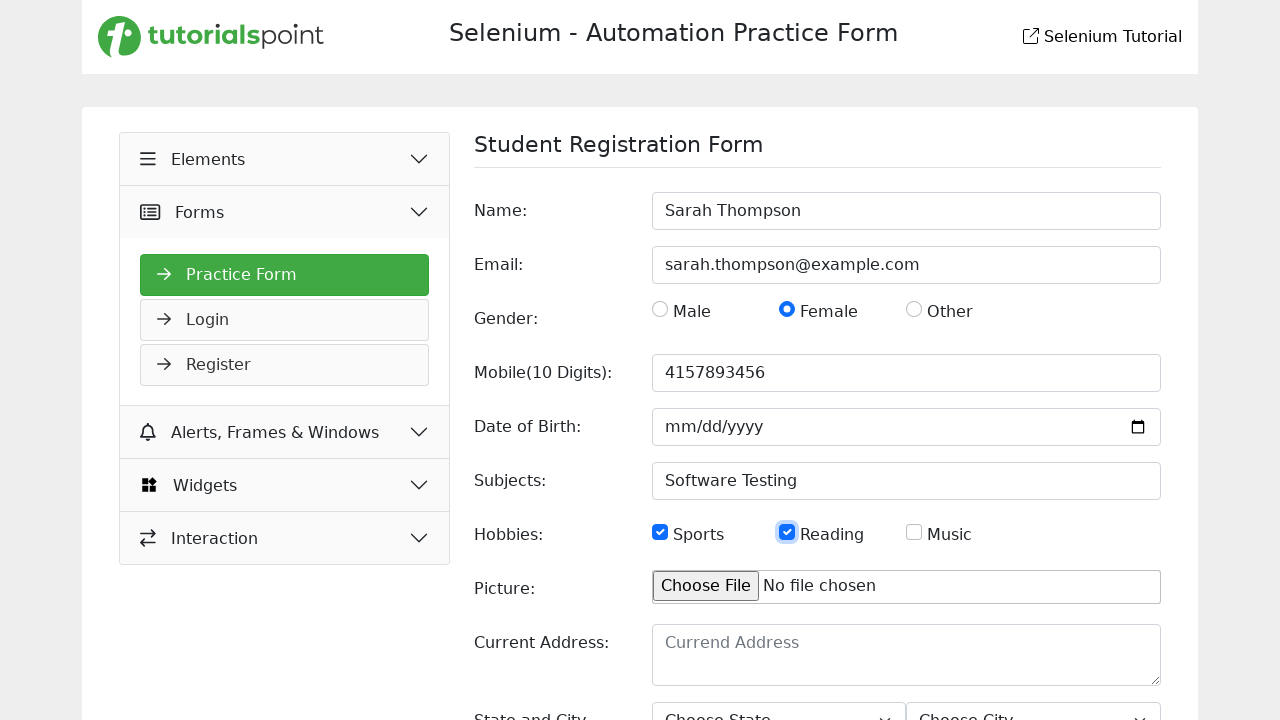

Filled current address with '1250 Oak Street, San Francisco, CA 94102' on textarea[placeholder='Currend Address']
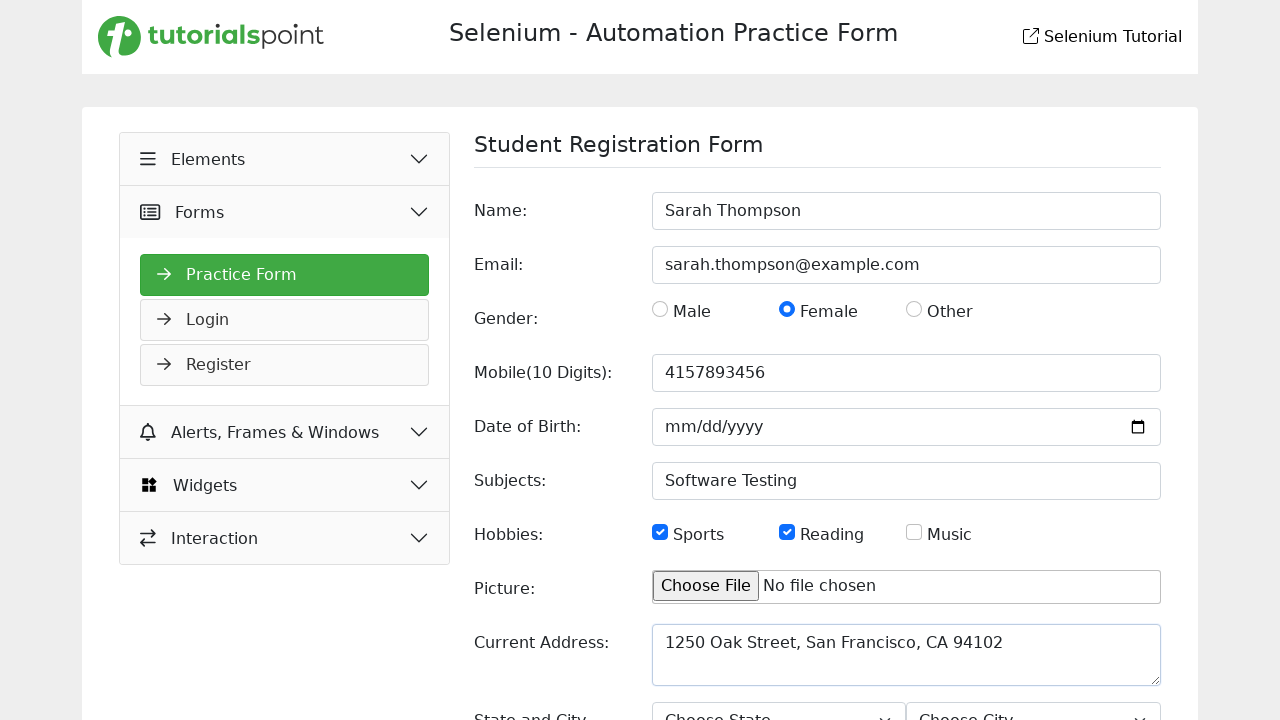

Selected 'NCR' from state dropdown on #state
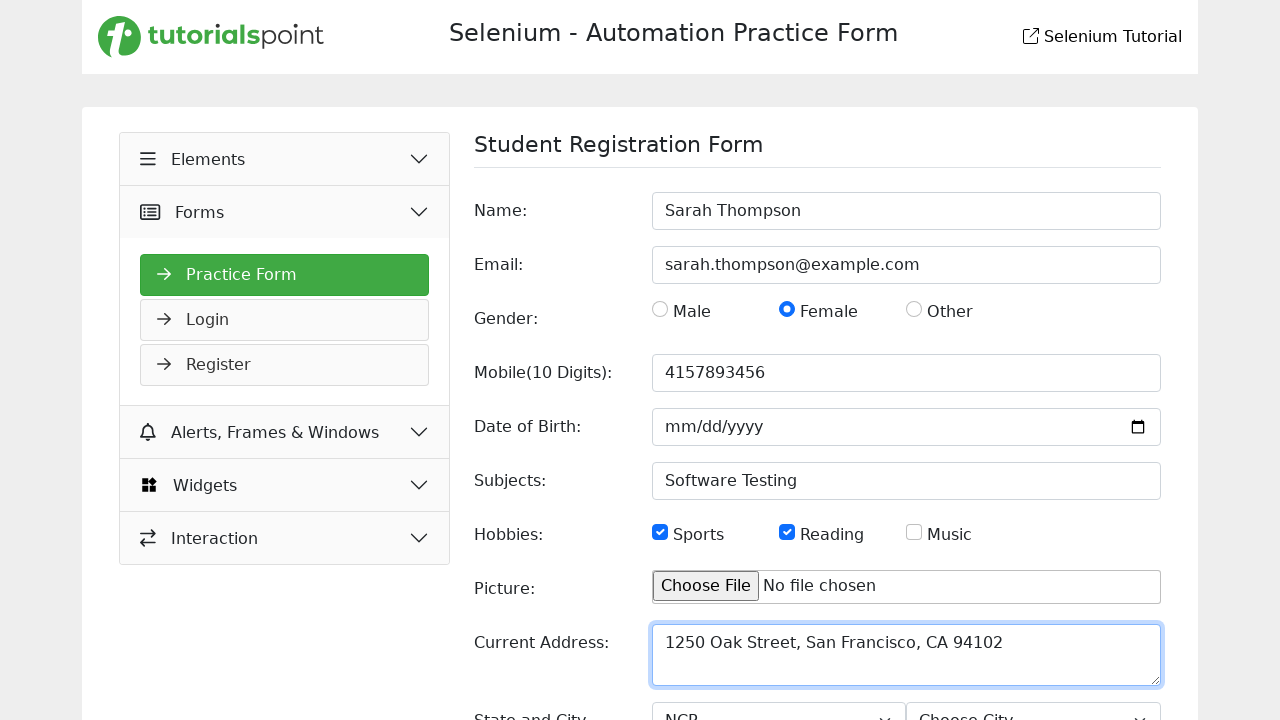

Selected 'Agra' from city dropdown on #city
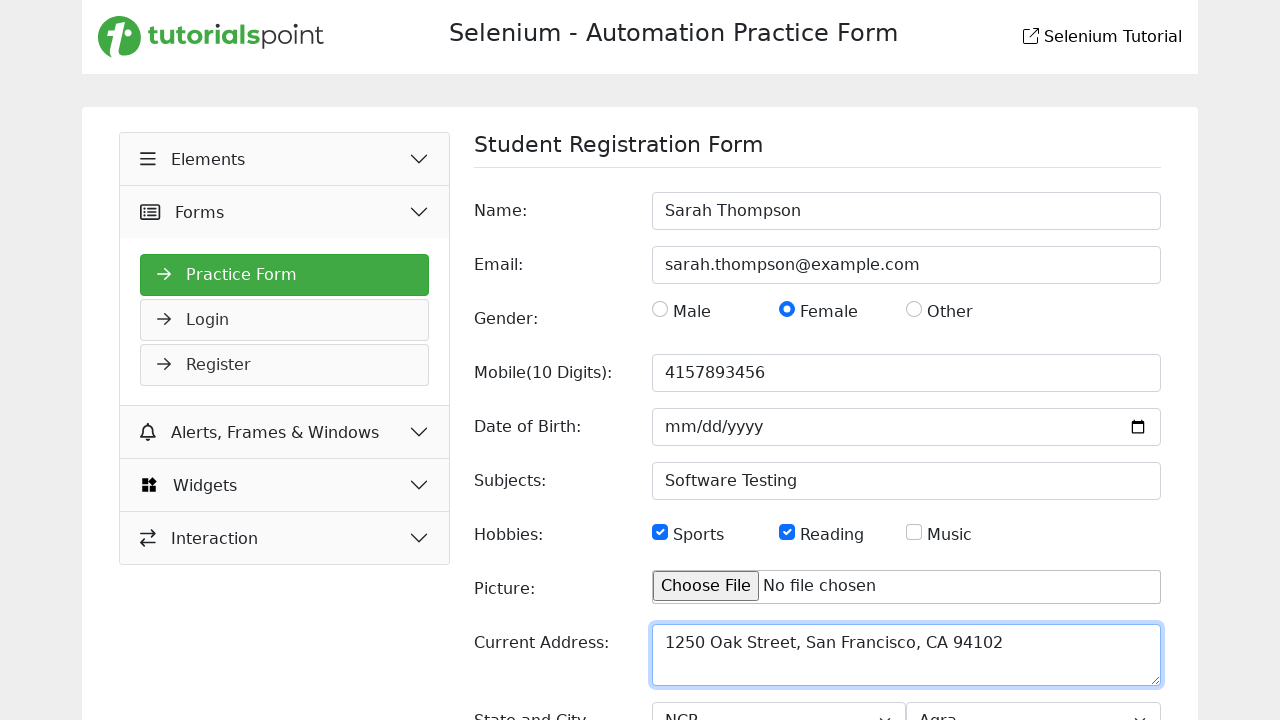

Clicked submit button to complete registration at (1126, 621) on .btn.btn-primary
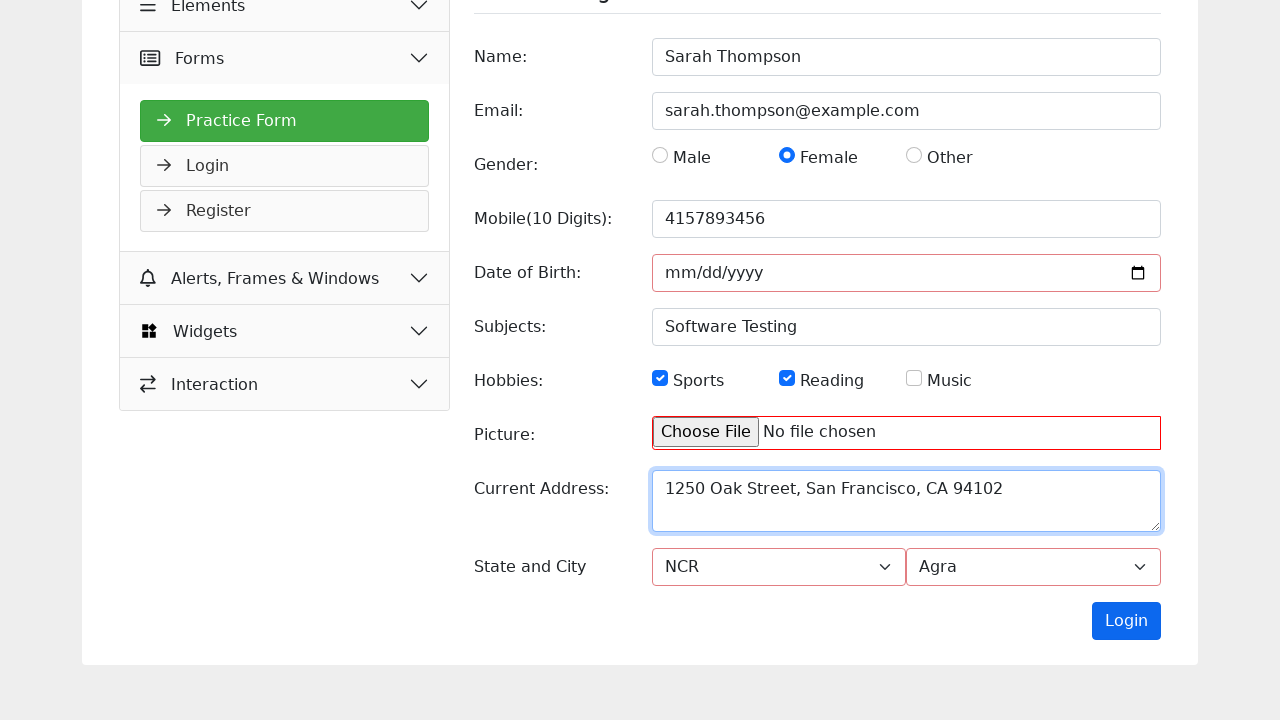

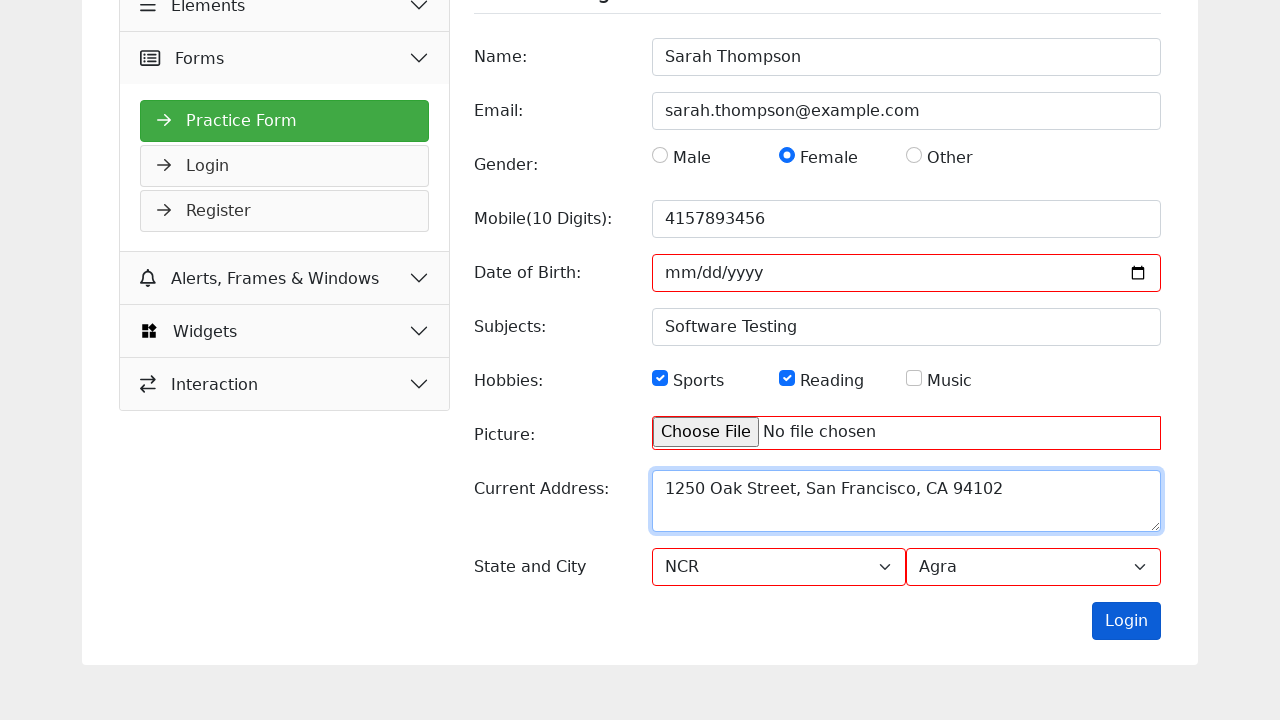